Tests navigation on example.com by clicking the "More information" link to navigate to the IANA page.

Starting URL: http://example.com/

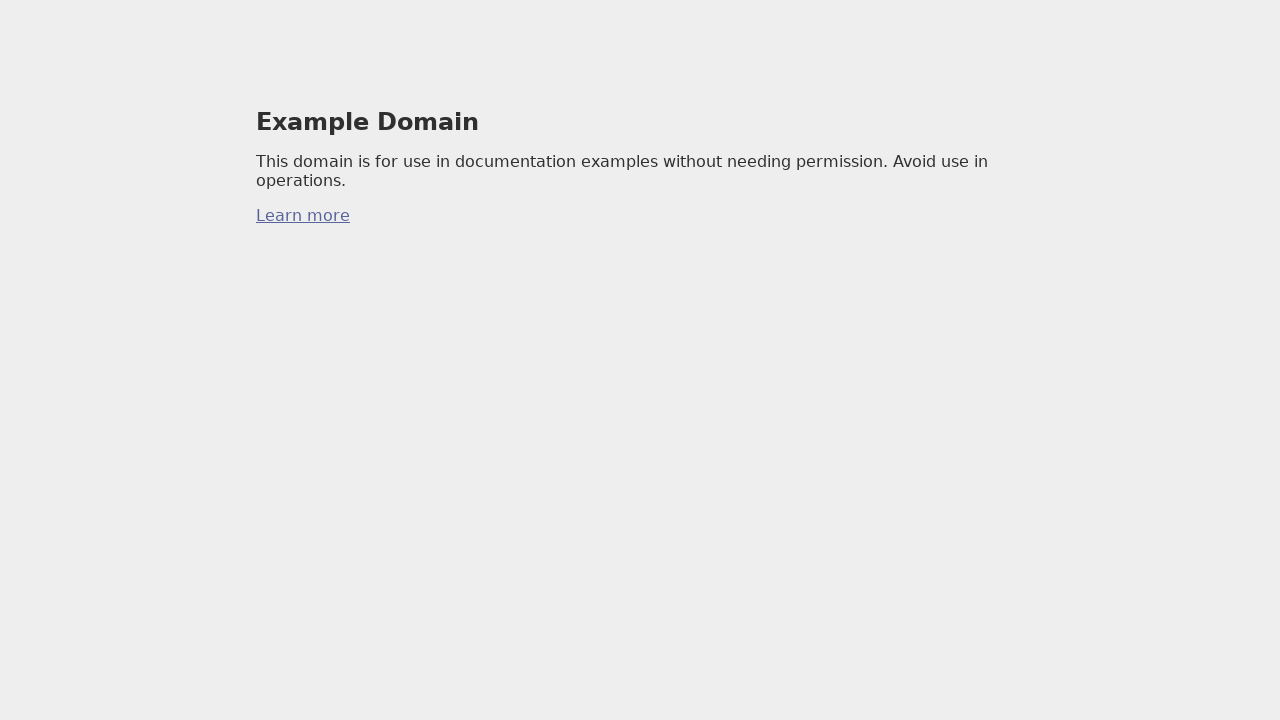

Clicked 'More information' link to navigate to IANA page at (303, 216) on body > div > p:nth-child(3) > a
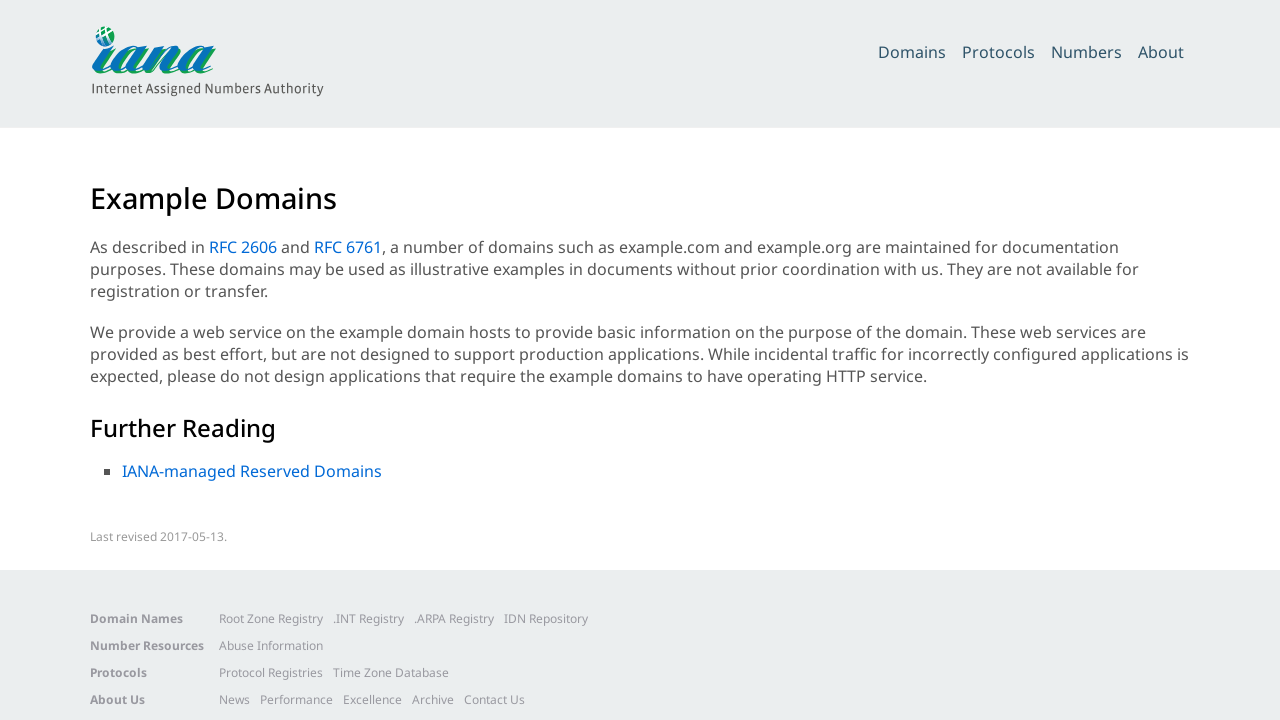

Navigation to IANA page completed - DOM content loaded
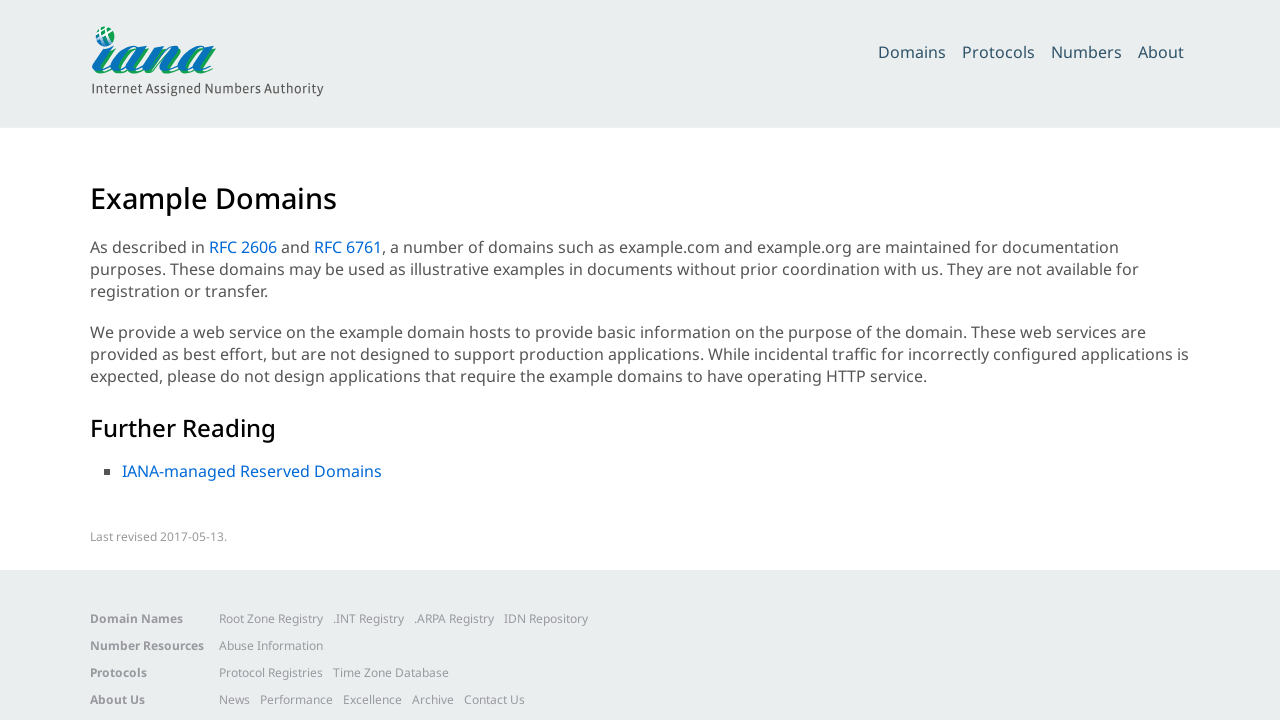

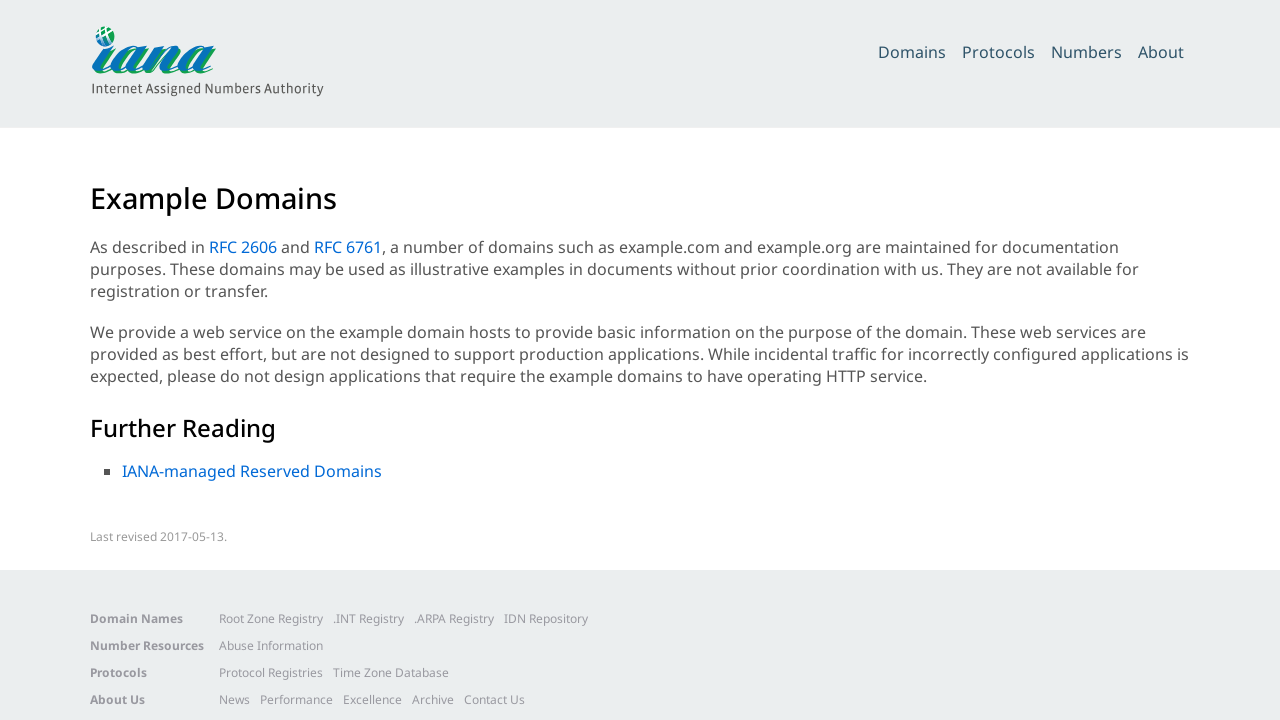